Tests subtraction of two positive numbers (7 - 4) on a calculator

Starting URL: https://testpages.eviltester.com/styled/apps/calculator.html

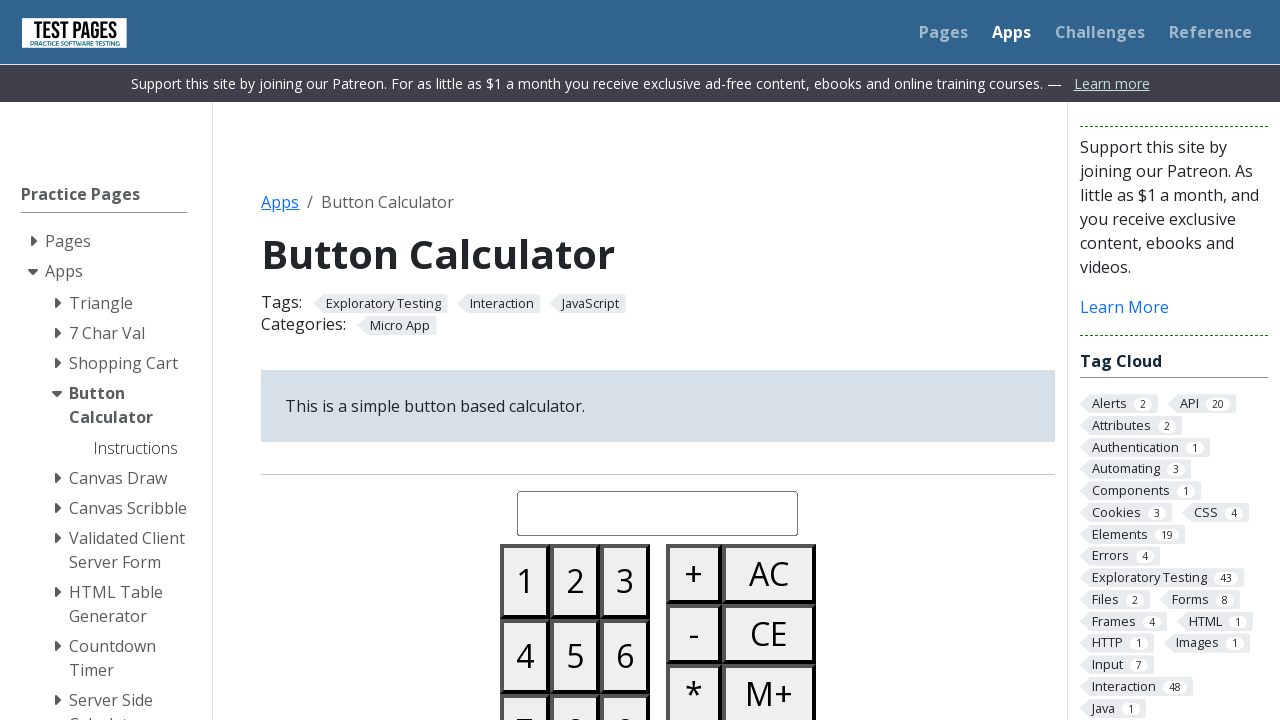

Clicked button 7 at (525, 683) on #button07
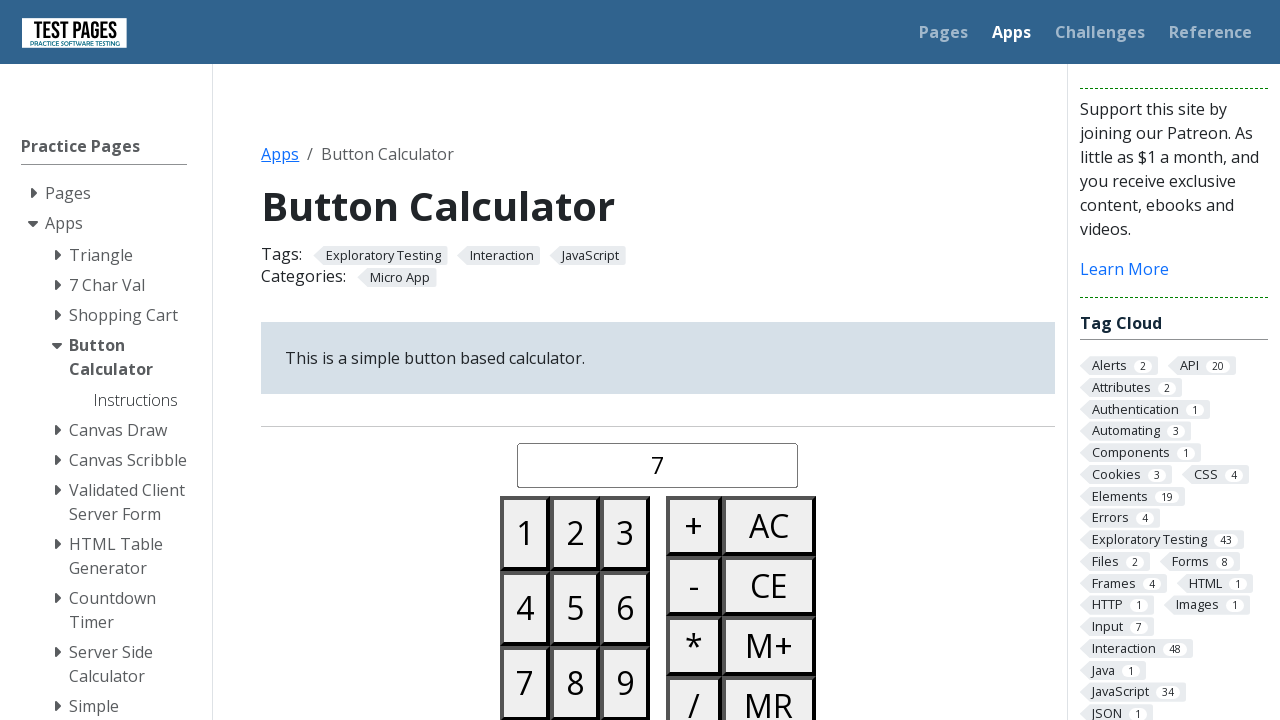

Clicked minus button at (694, 586) on #buttonminus
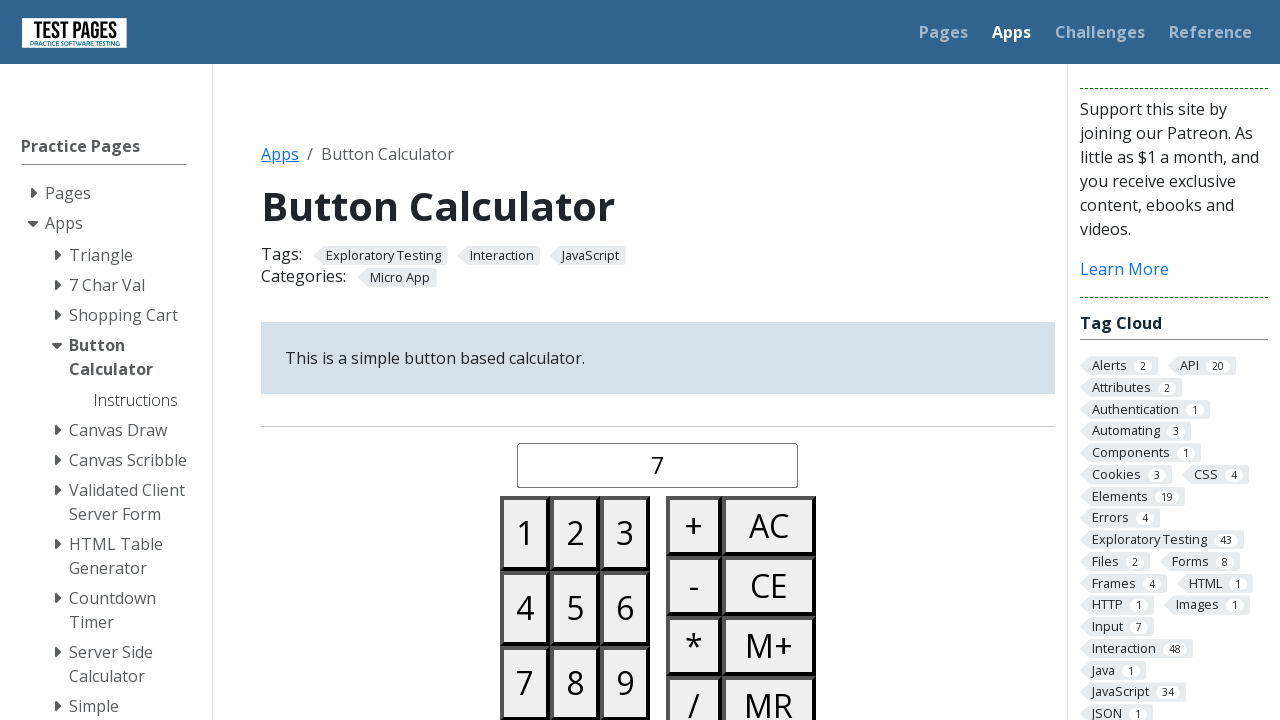

Clicked button 4 at (525, 608) on #button04
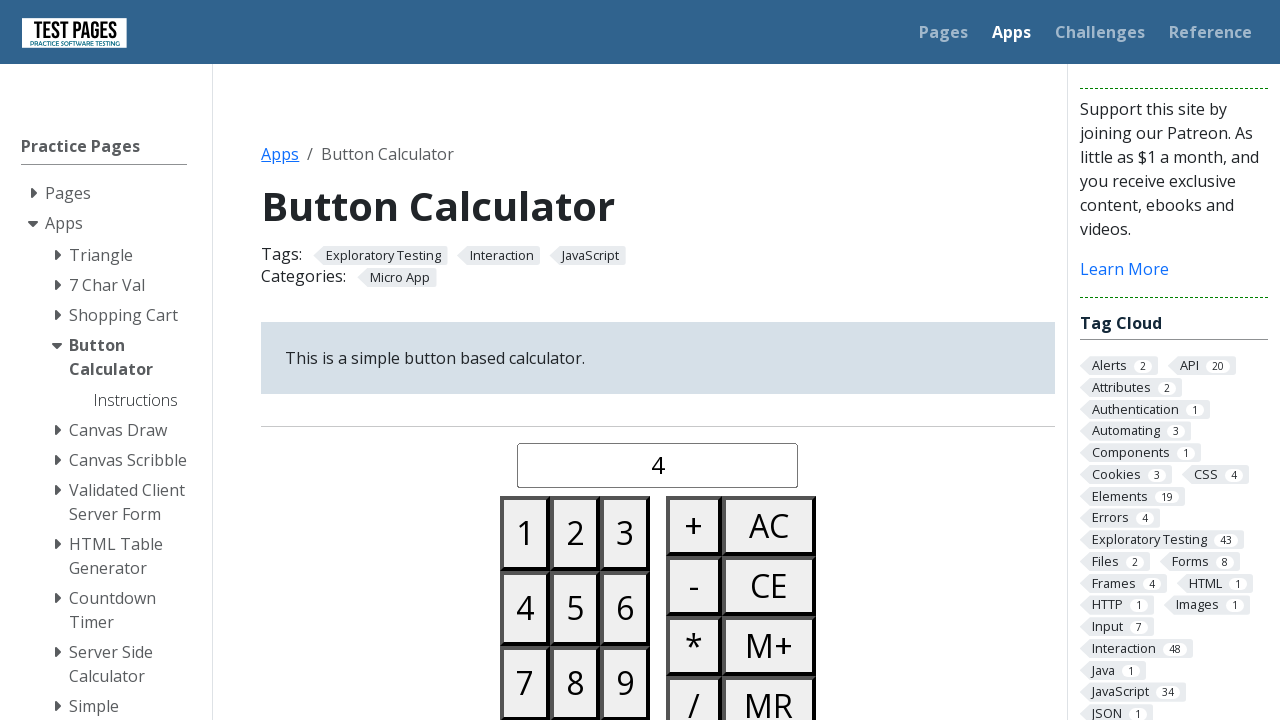

Clicked equals button at (694, 360) on #buttonequals
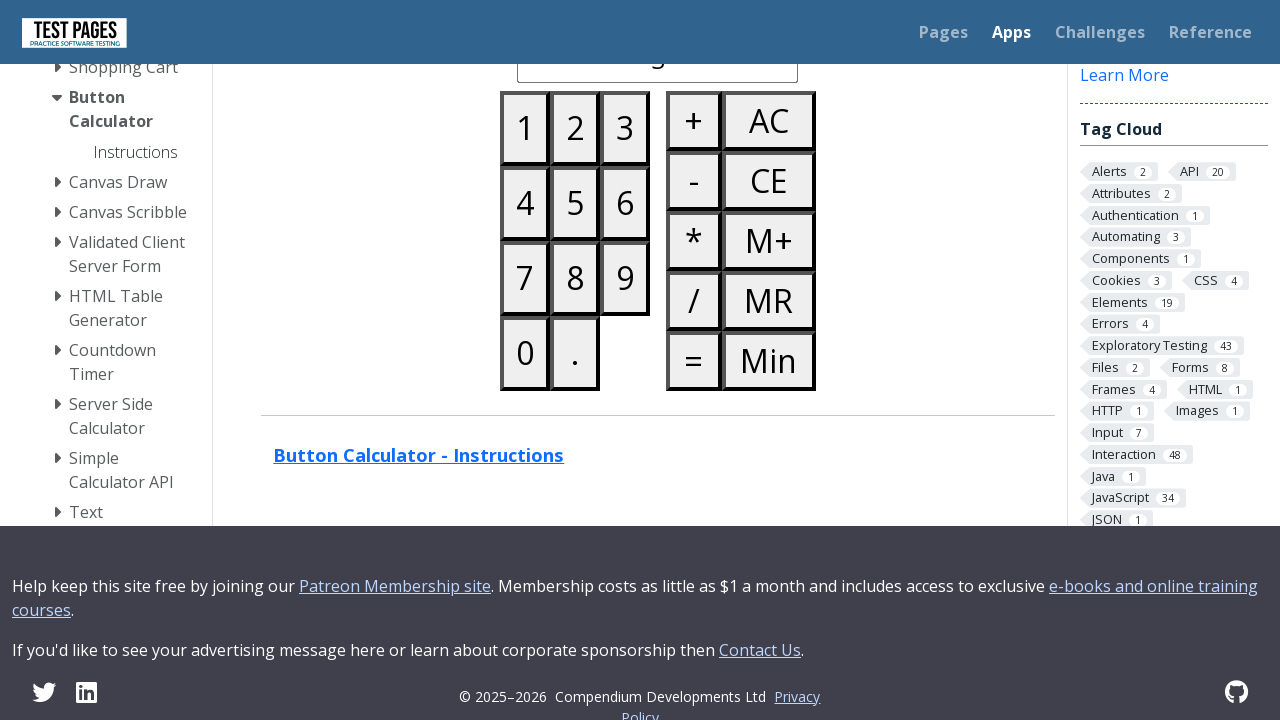

Retrieved result from calculator display
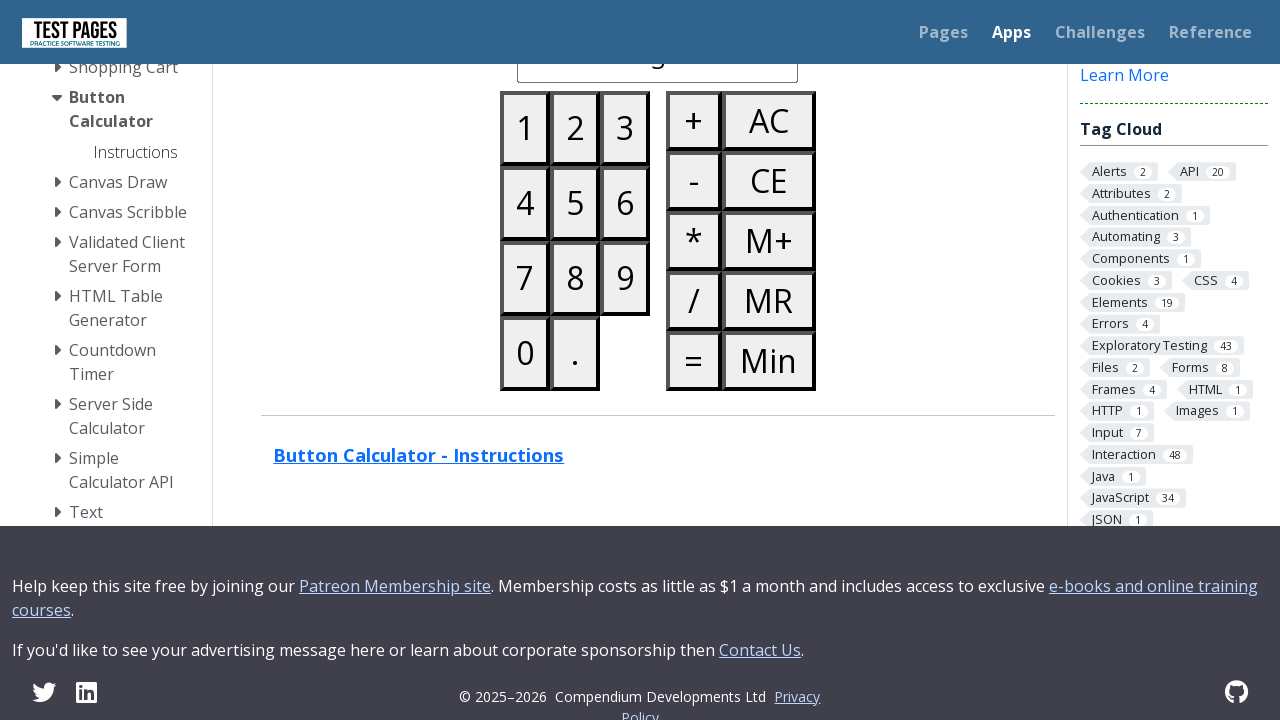

Verified that 7 - 4 equals 3
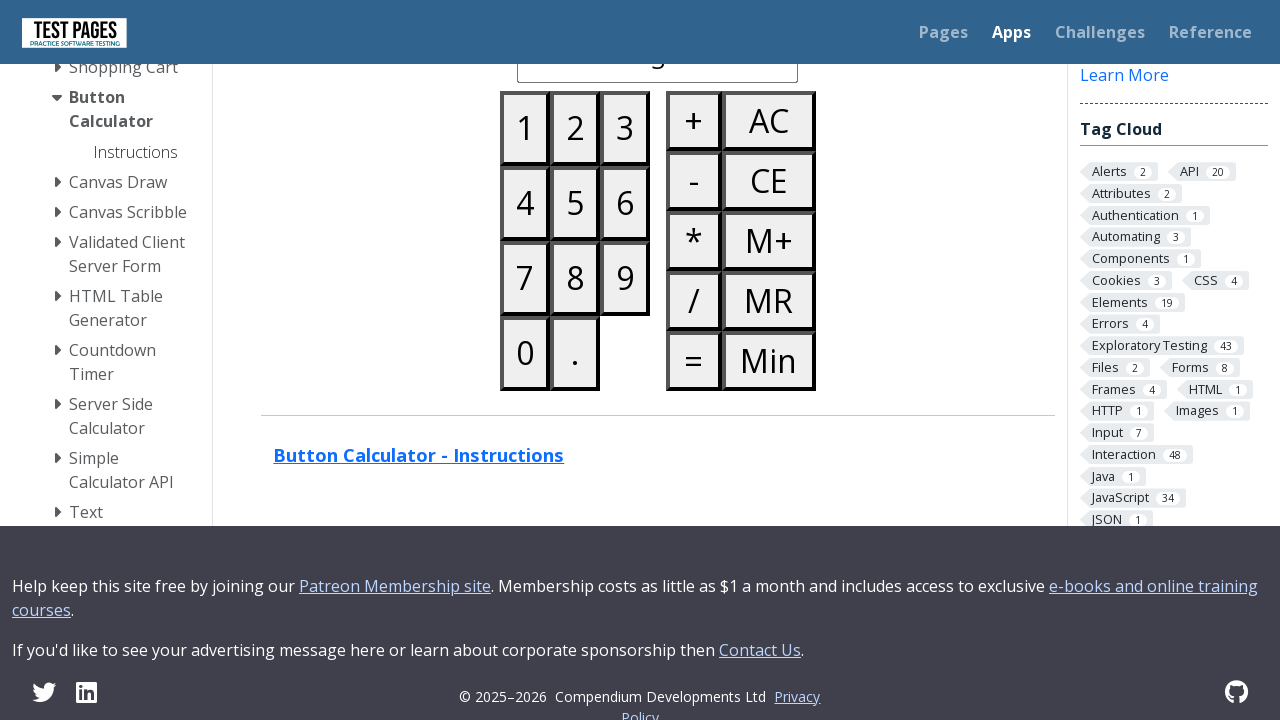

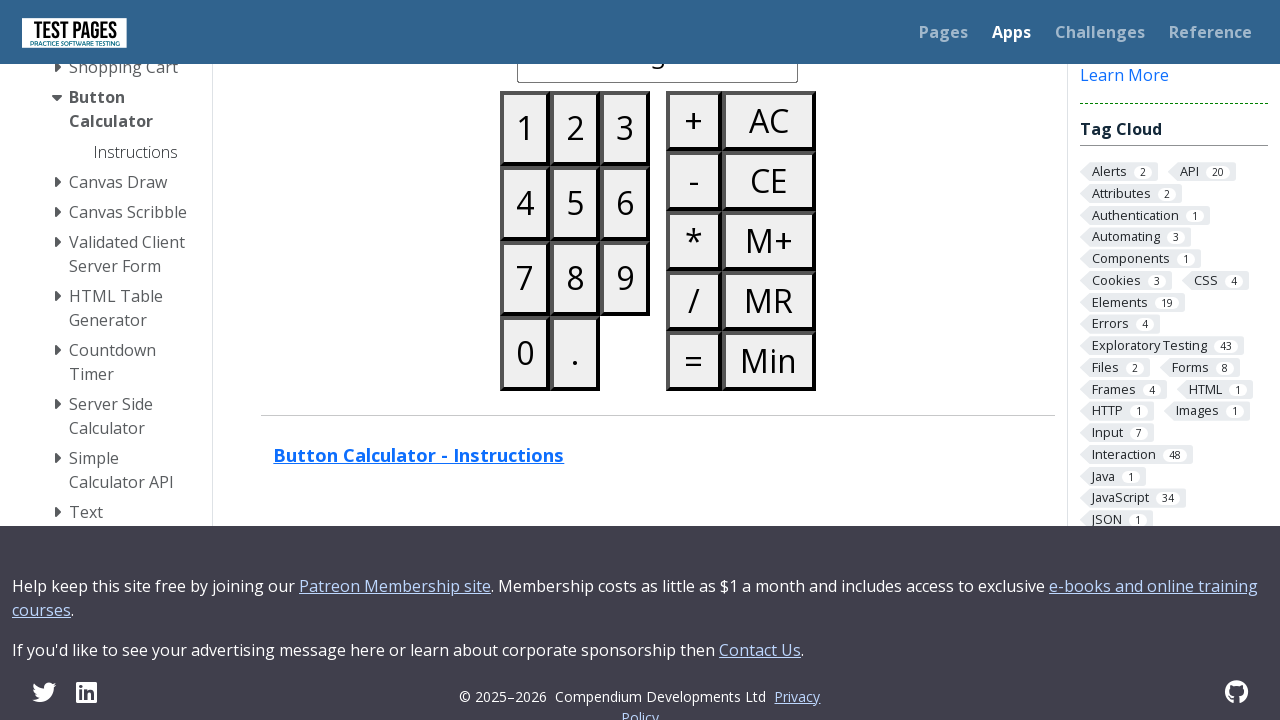